Tests a math exercise page by reading two numbers, calculating their sum, selecting the result from a dropdown, and submitting the form.

Starting URL: http://suninjuly.github.io/selects1.html

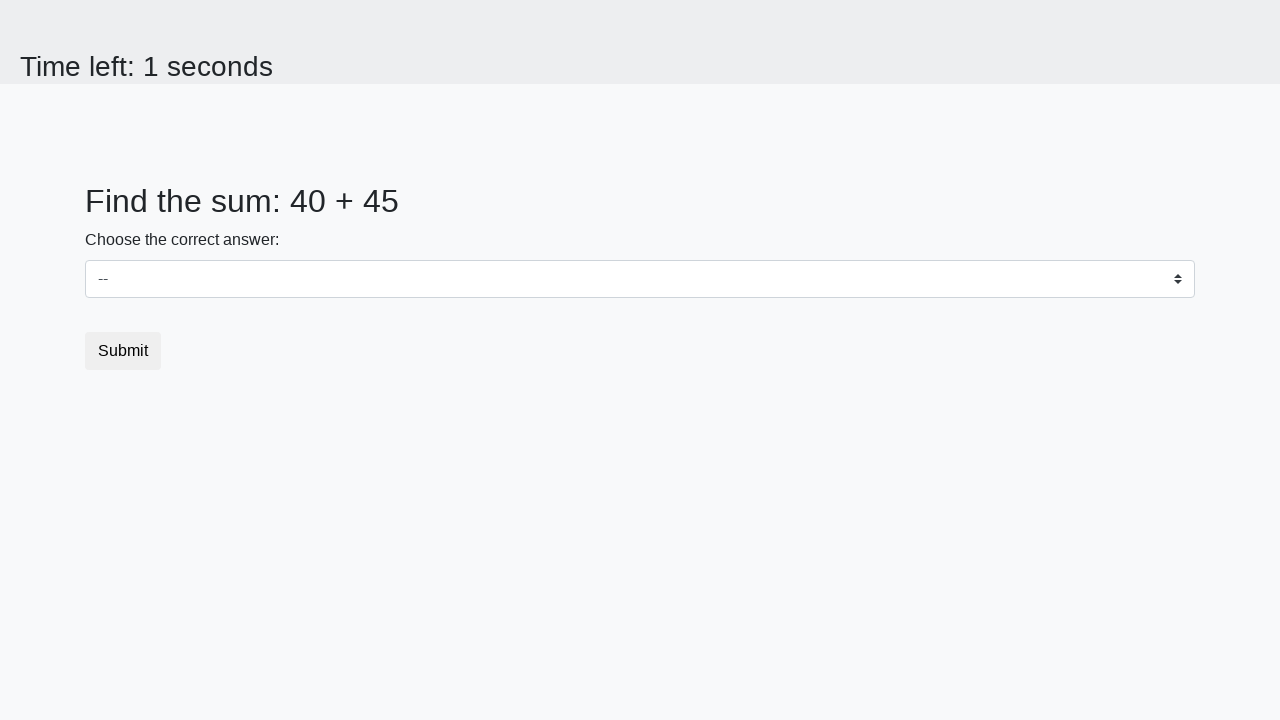

Retrieved first number from page
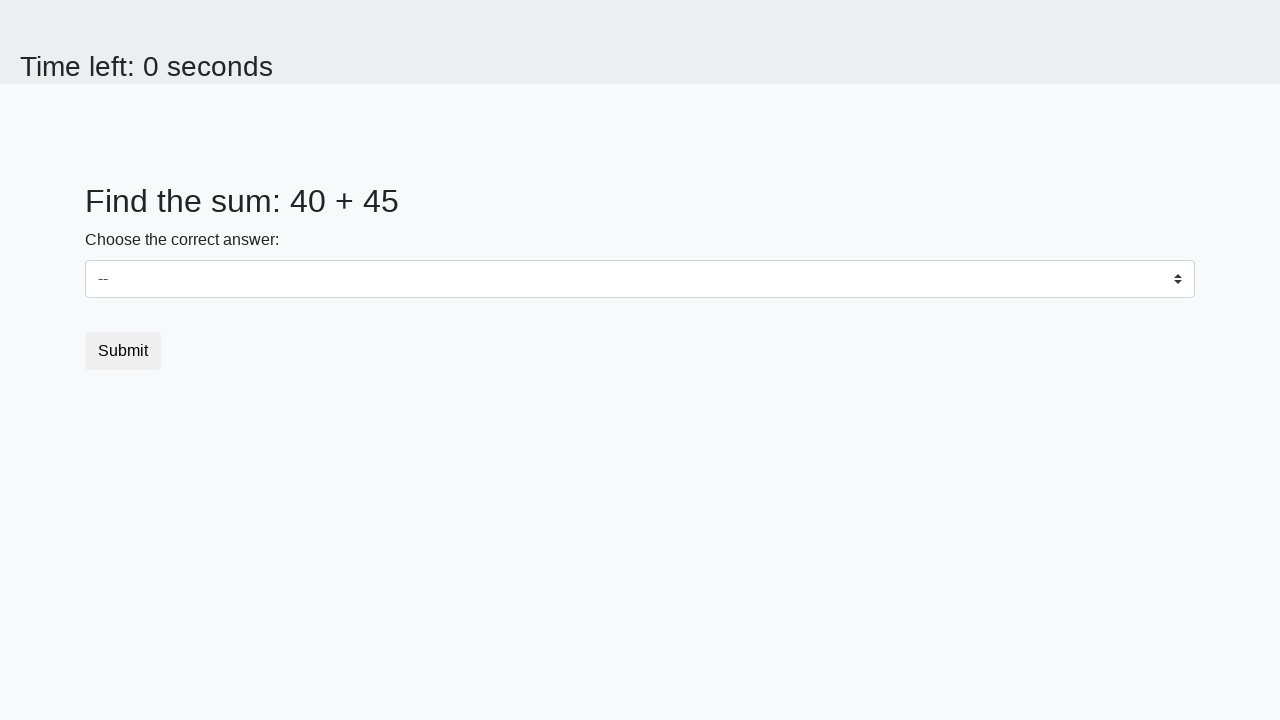

Retrieved second number from page
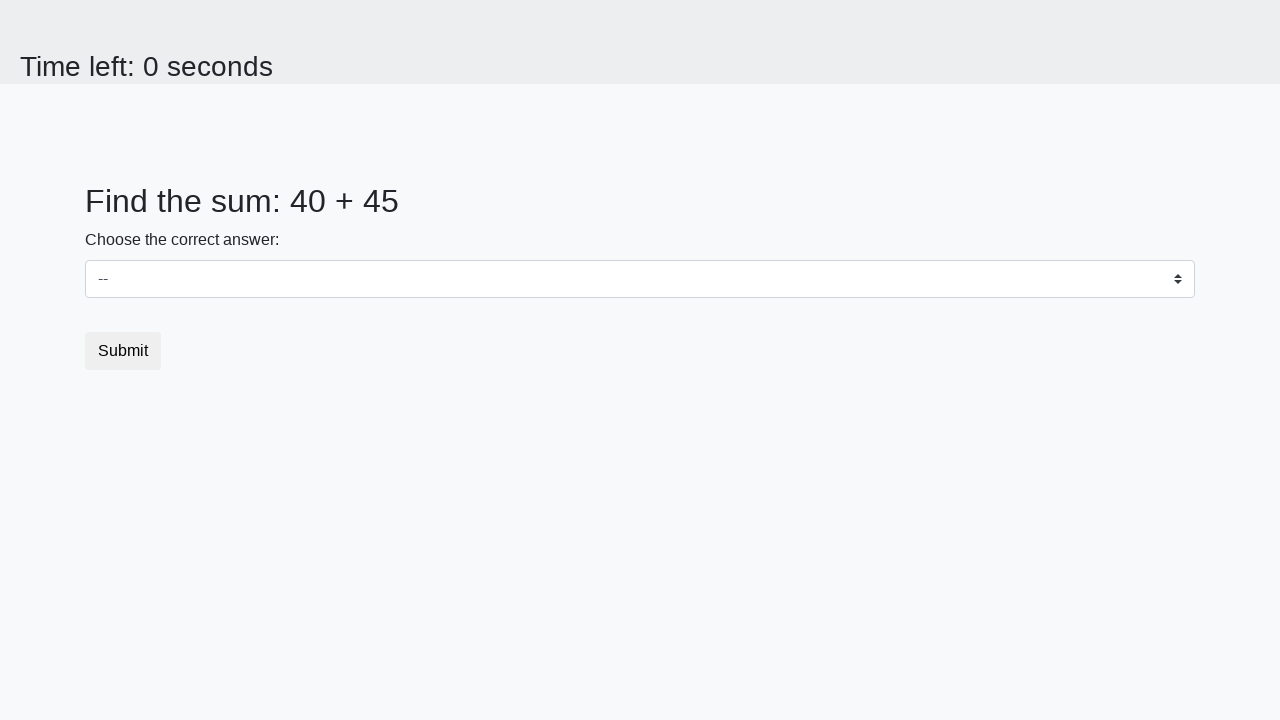

Calculated sum: 40 + 45 = 85
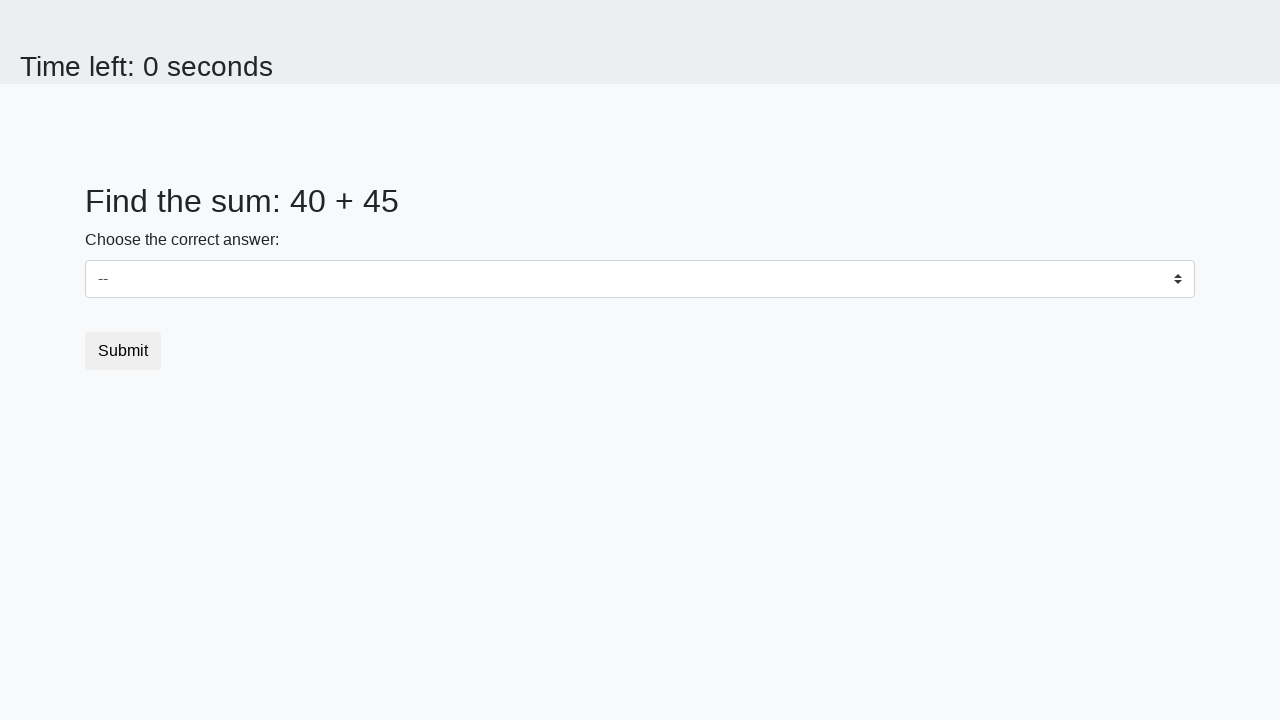

Selected sum value 85 from dropdown on select
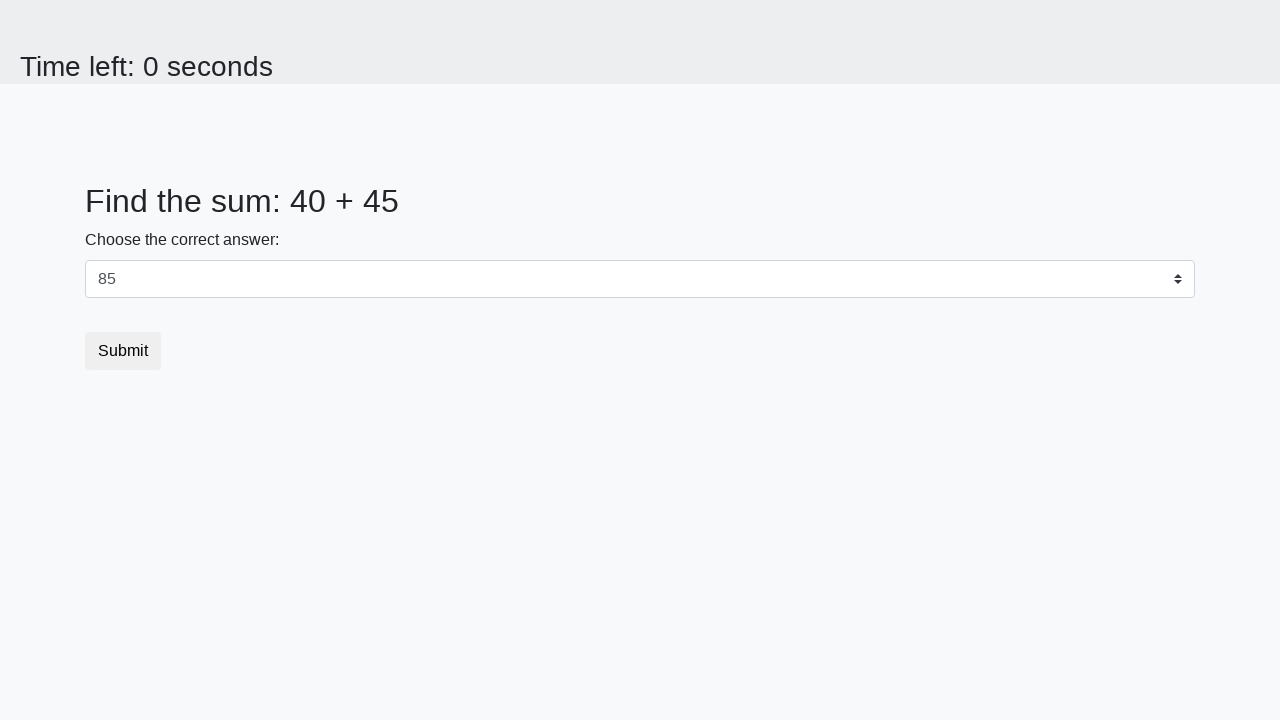

Clicked submit button to complete the exercise at (123, 351) on [type='submit']
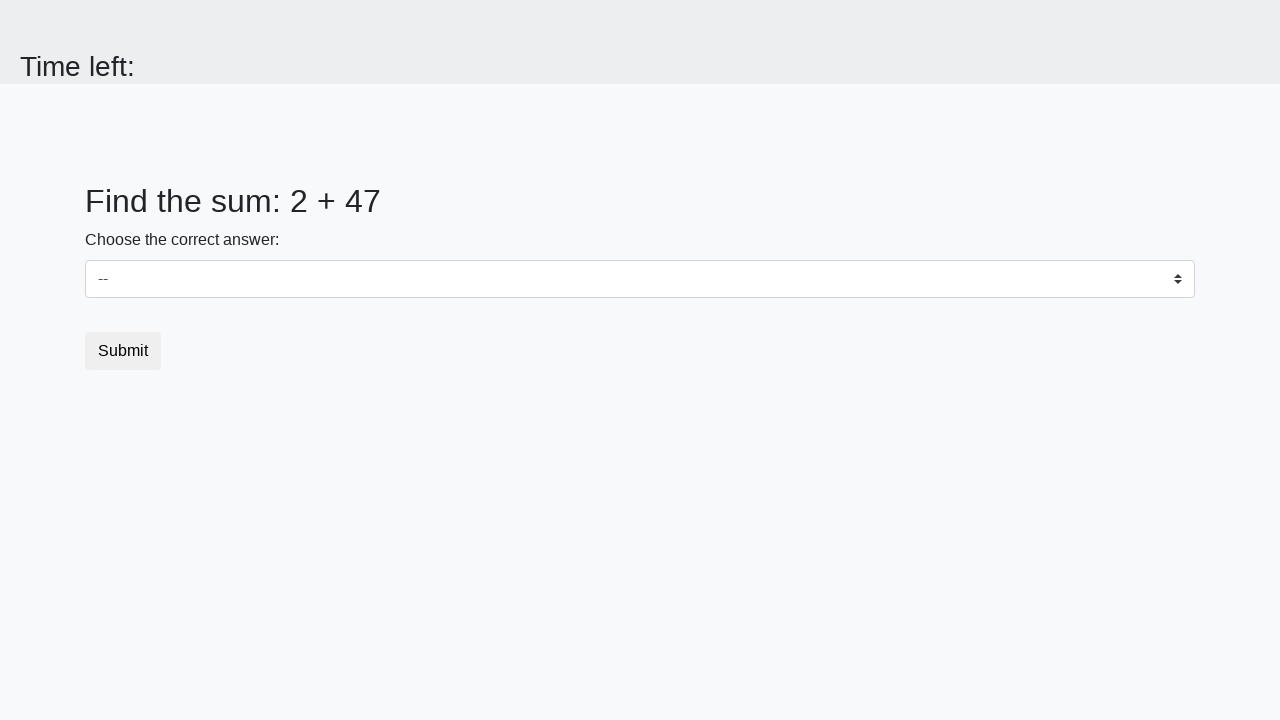

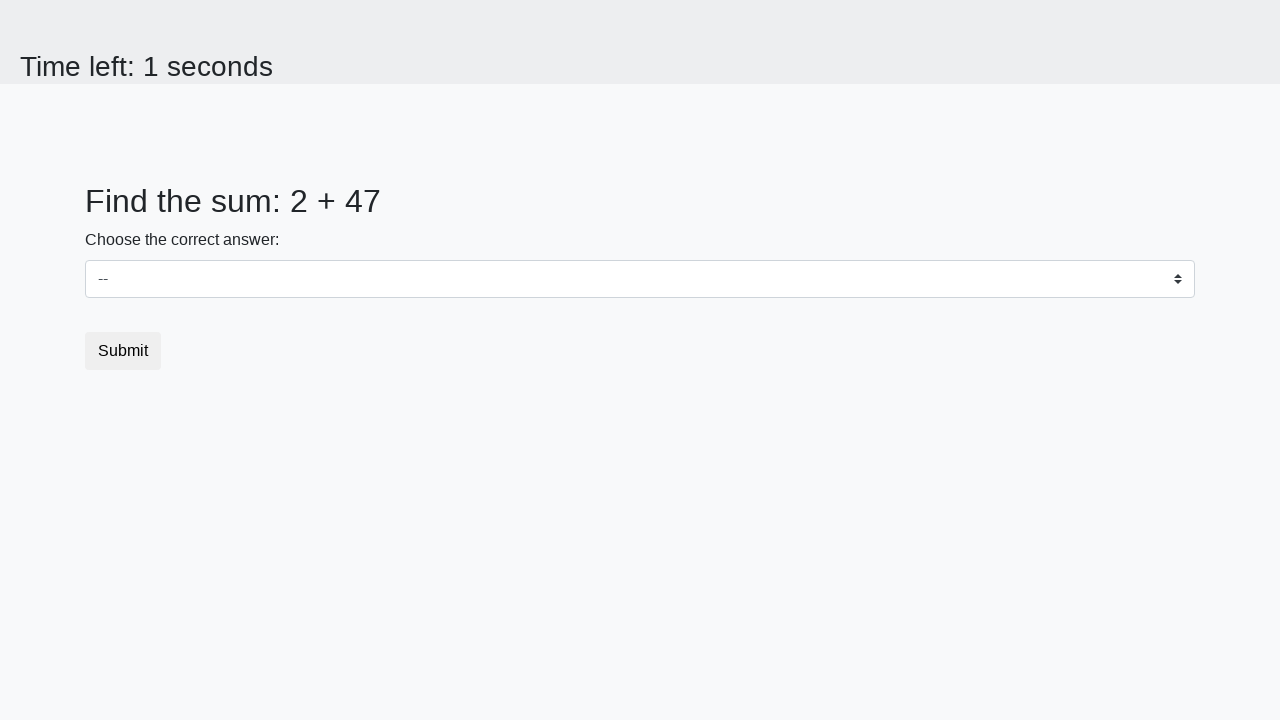